Tests filtering to display only active (not completed) items

Starting URL: https://demo.playwright.dev/todomvc

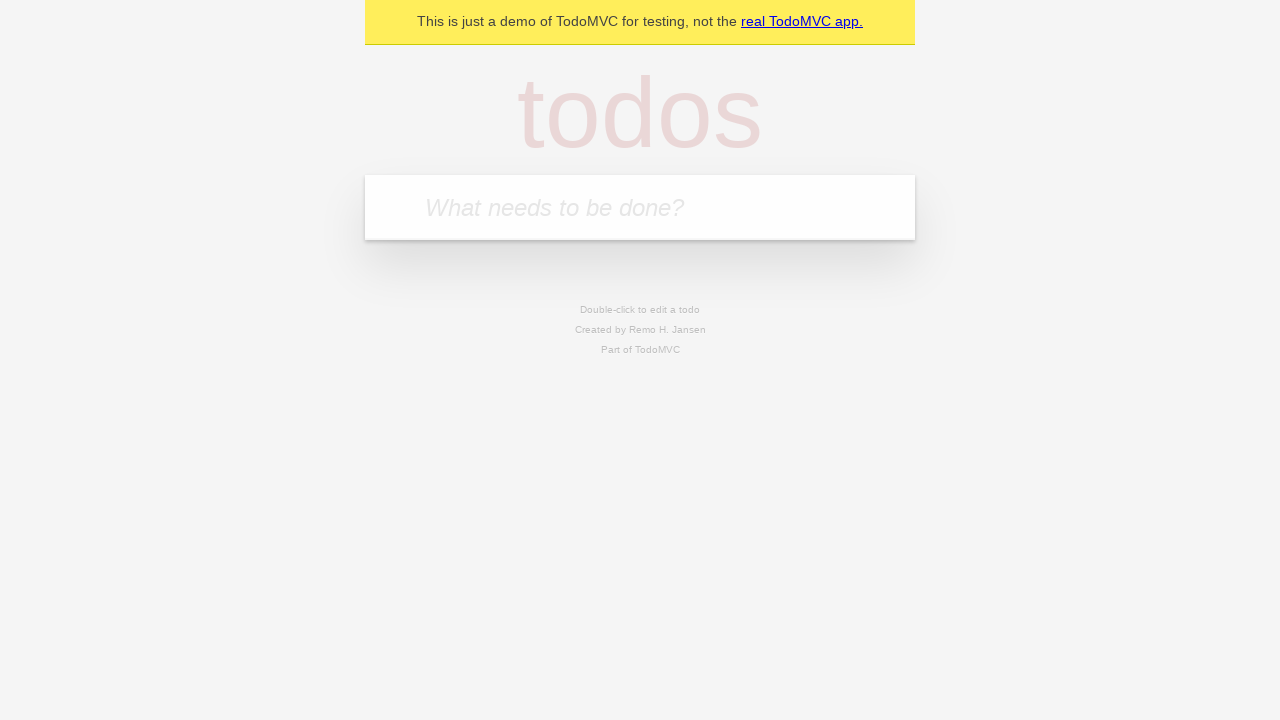

Filled todo input with 'buy some cheese' on internal:attr=[placeholder="What needs to be done?"i]
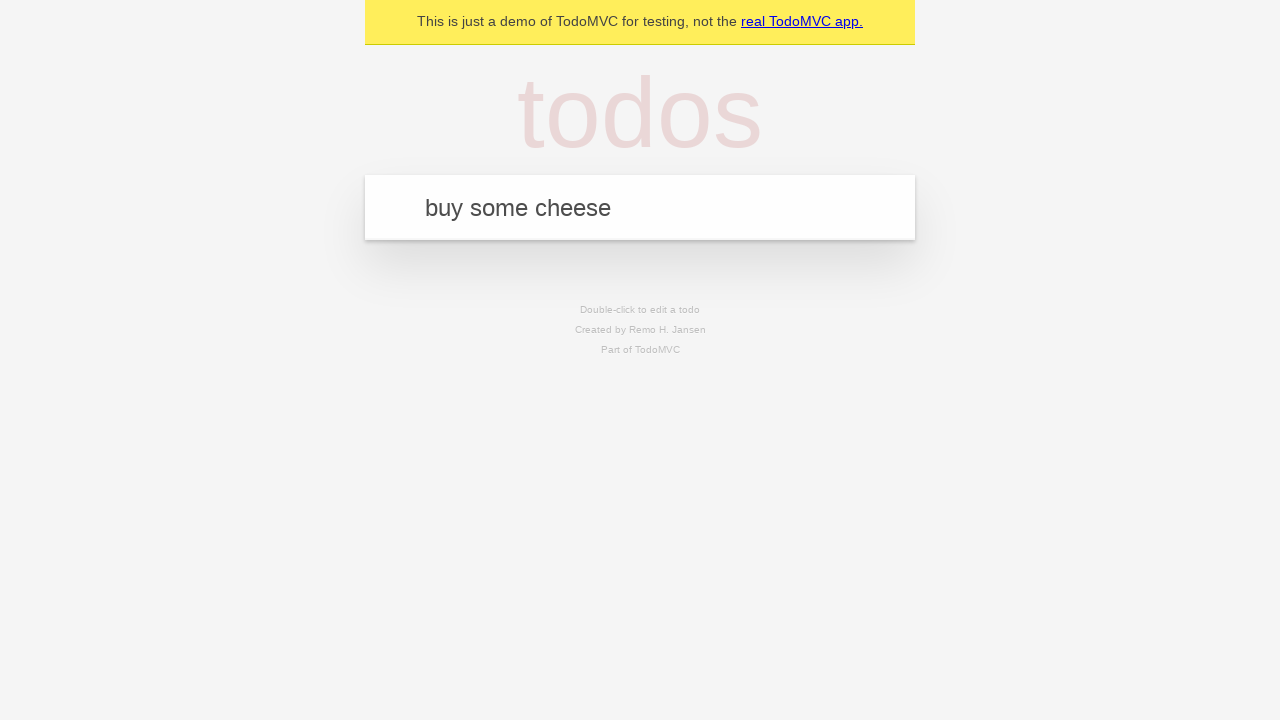

Pressed Enter to add first todo on internal:attr=[placeholder="What needs to be done?"i]
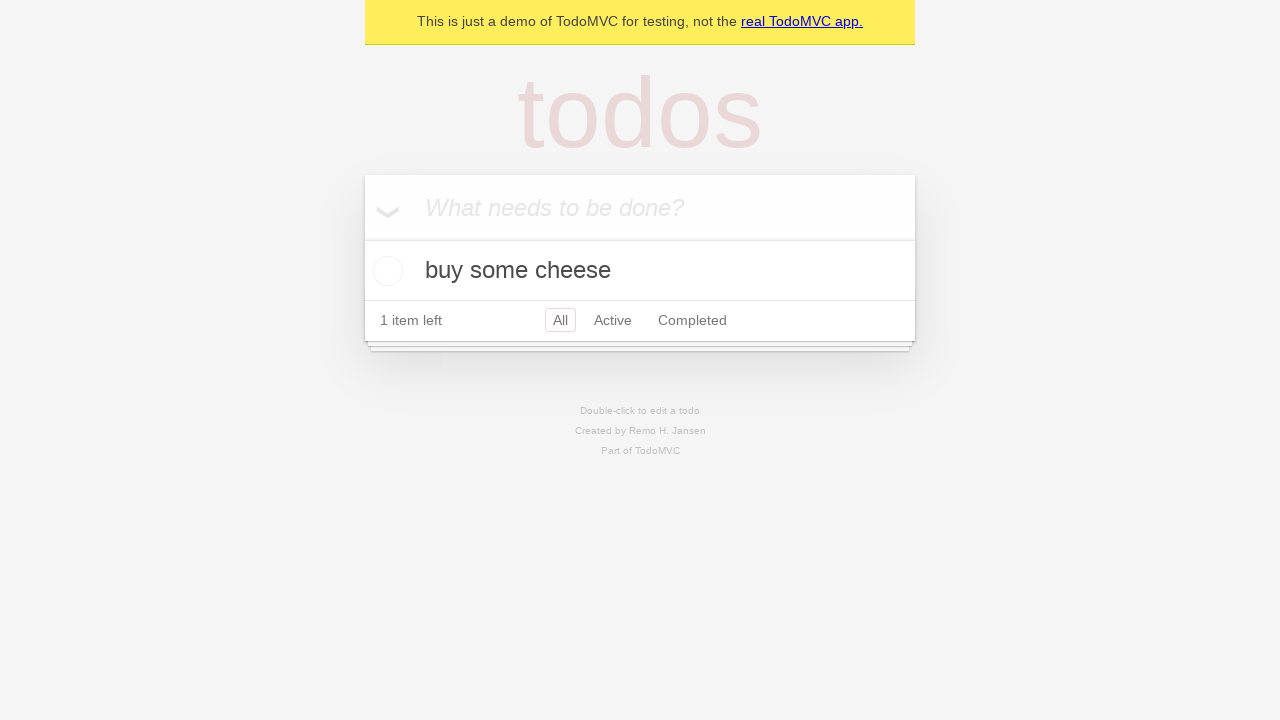

Filled todo input with 'feed the cat' on internal:attr=[placeholder="What needs to be done?"i]
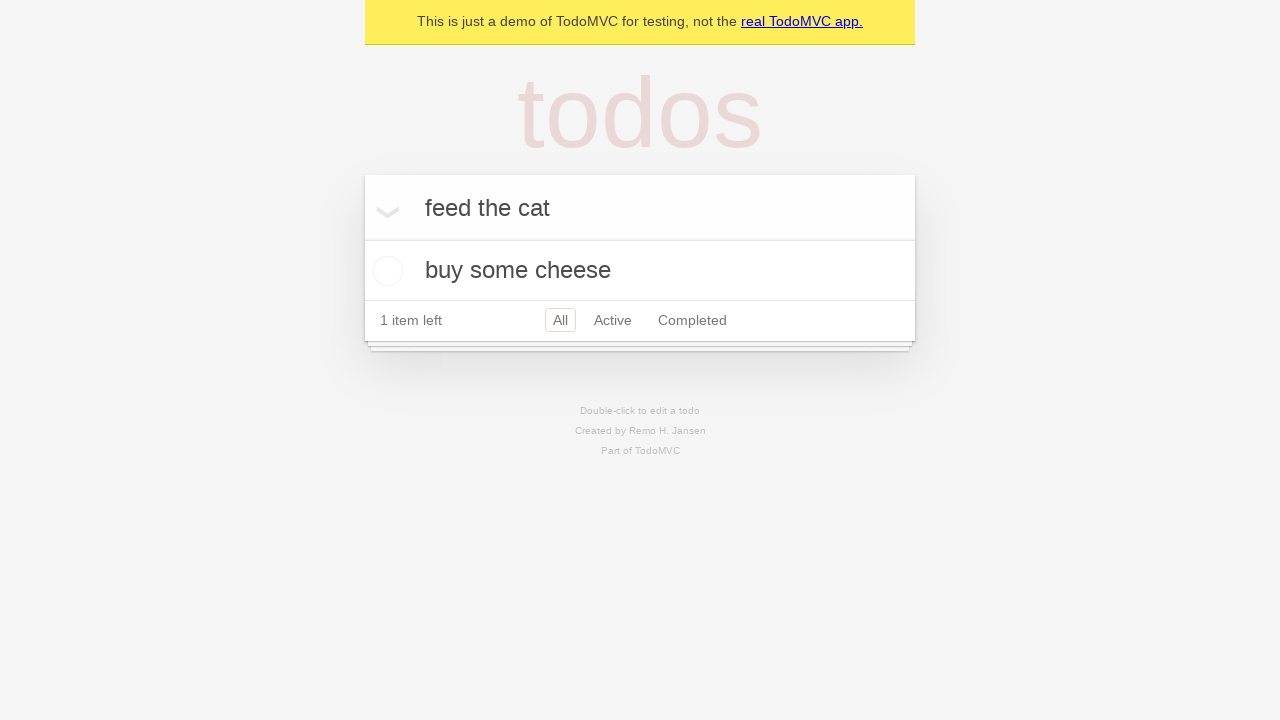

Pressed Enter to add second todo on internal:attr=[placeholder="What needs to be done?"i]
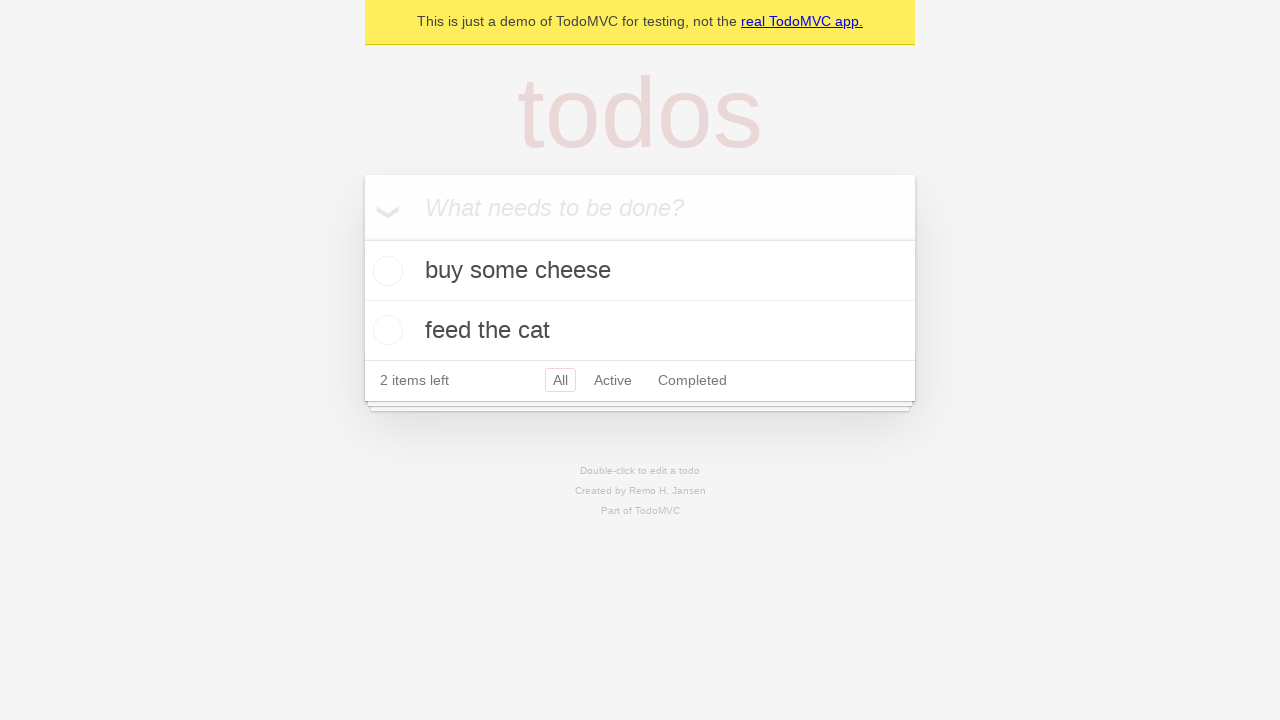

Filled todo input with 'book a doctors appointment' on internal:attr=[placeholder="What needs to be done?"i]
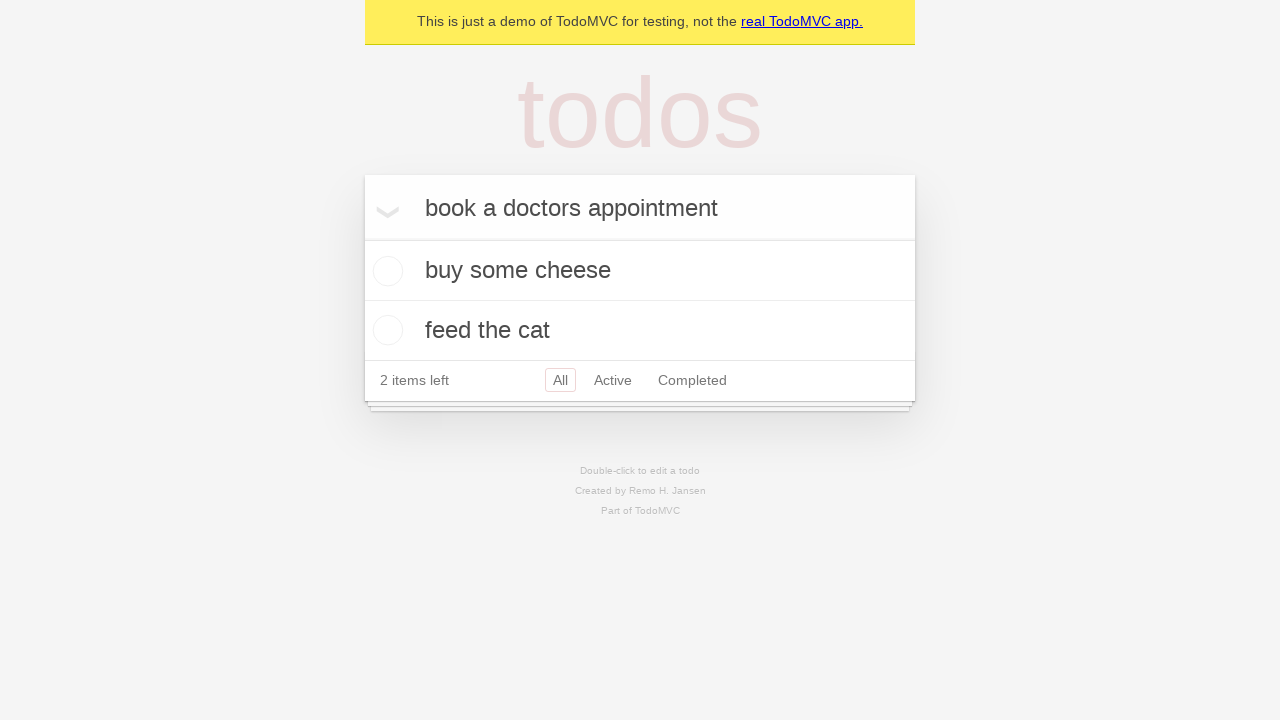

Pressed Enter to add third todo on internal:attr=[placeholder="What needs to be done?"i]
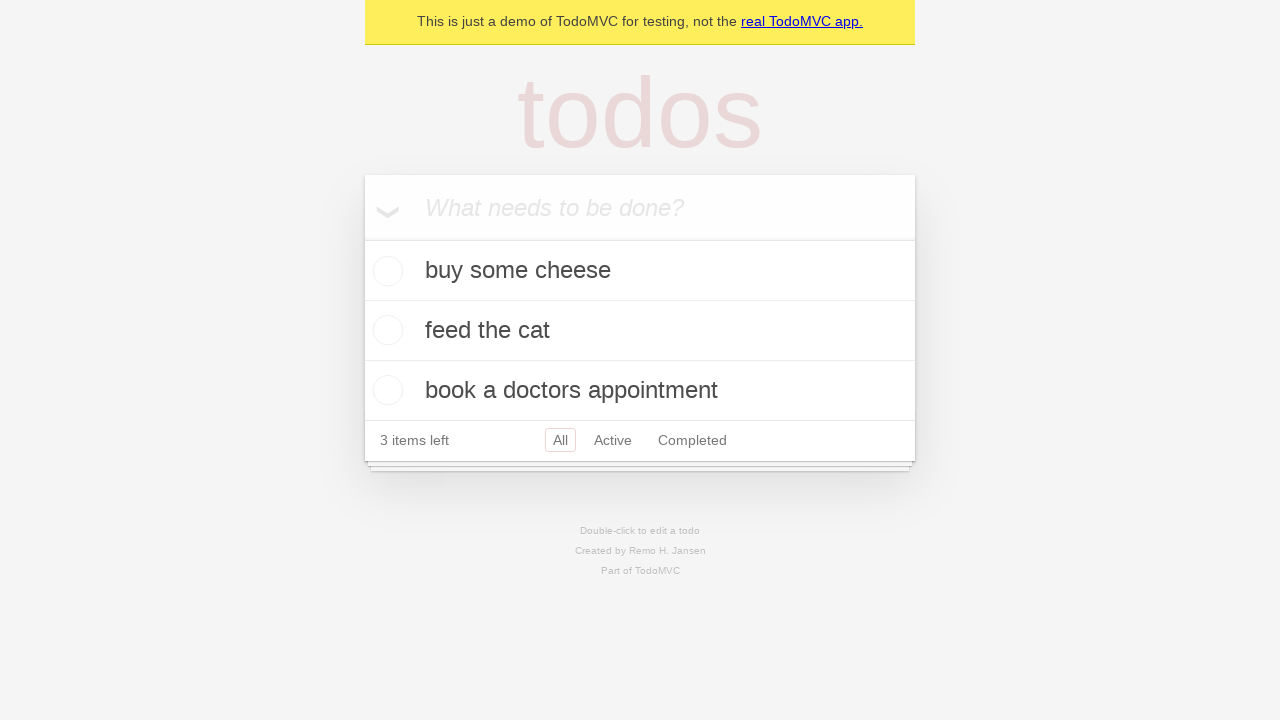

Checked second todo item to mark it as completed at (385, 330) on .todo-list li .toggle >> nth=1
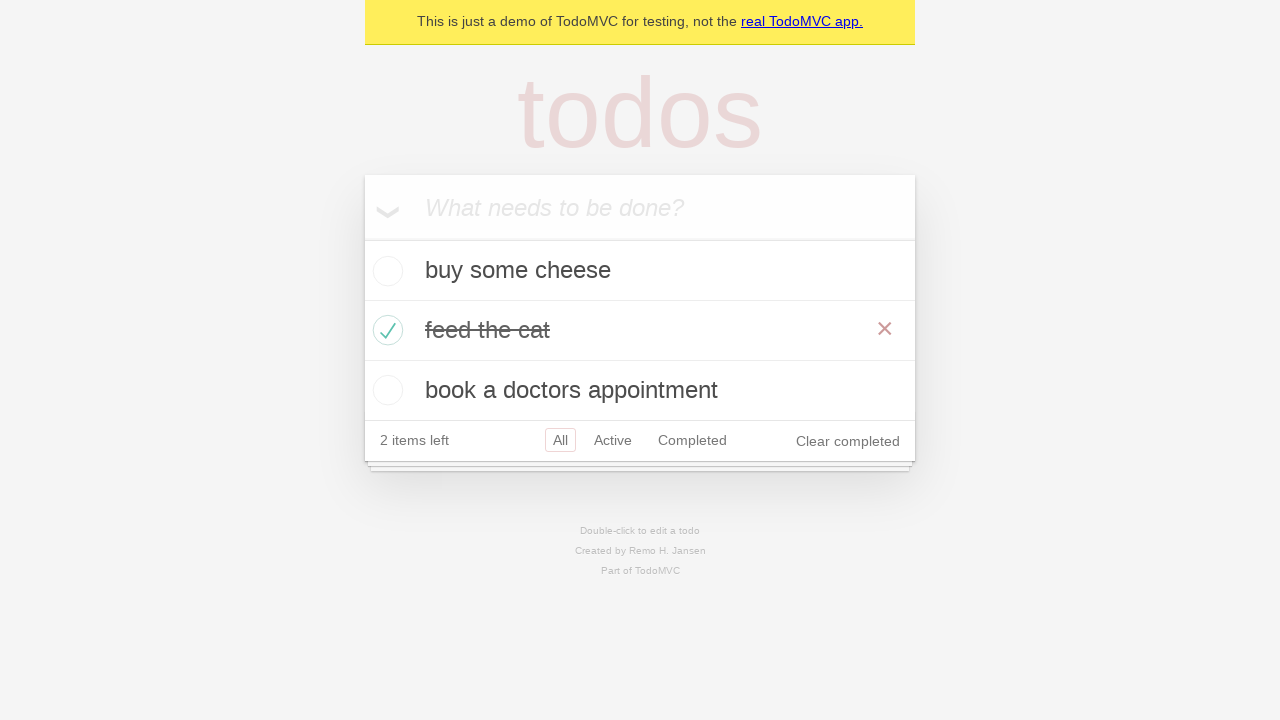

Clicked Active filter to display only uncompleted items at (613, 440) on internal:role=link[name="Active"i]
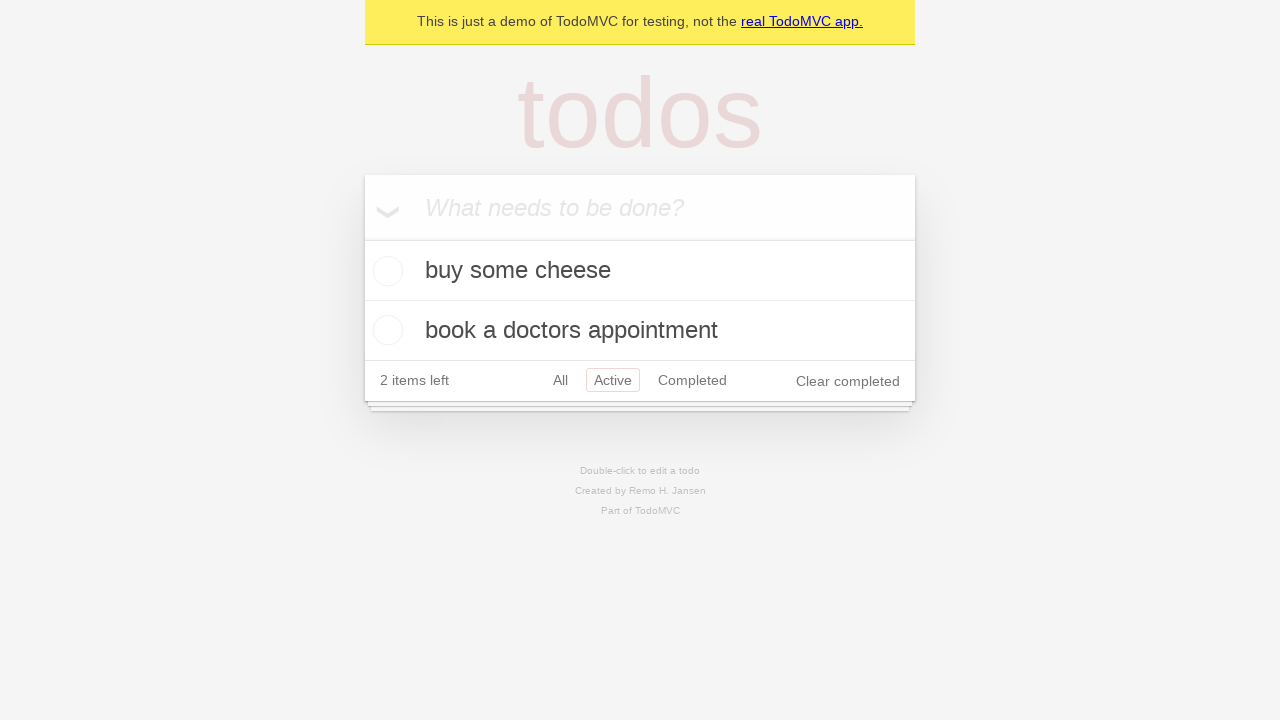

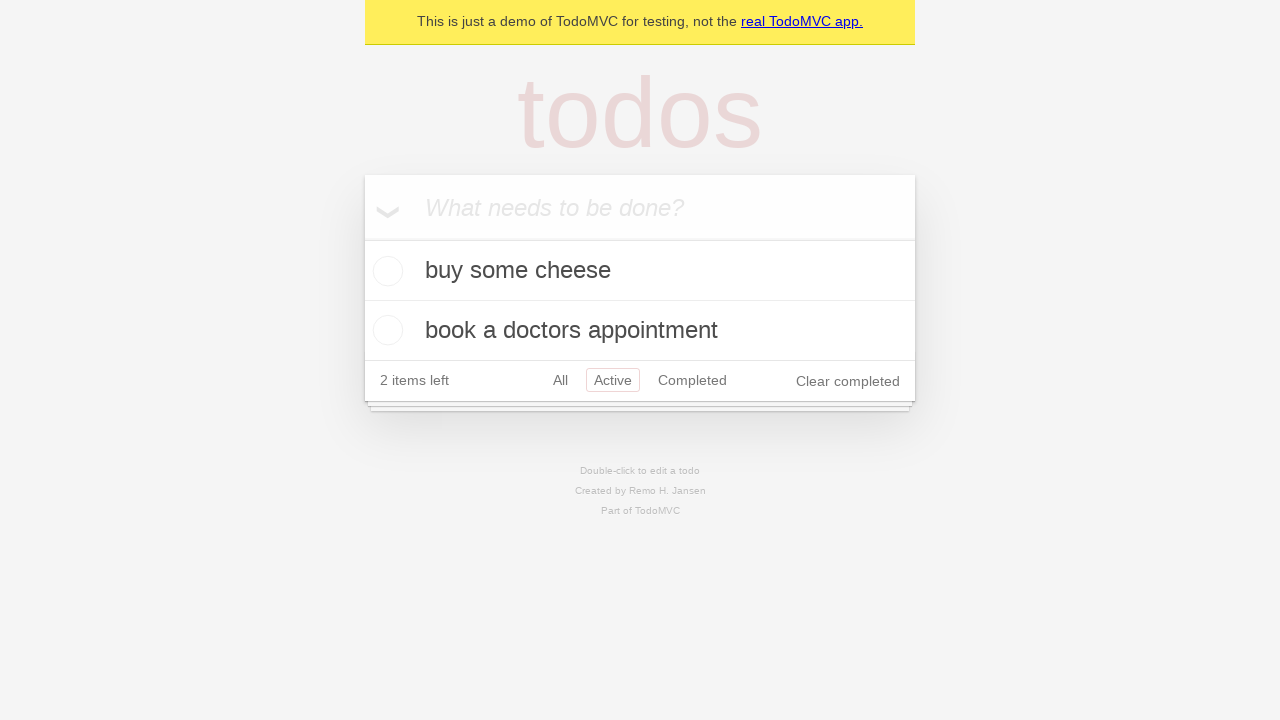